Tests handling of JavaScript alert dialog by accepting it when the first button is clicked

Starting URL: https://www.lambdatest.com/selenium-playground/javascript-alert-box-demo

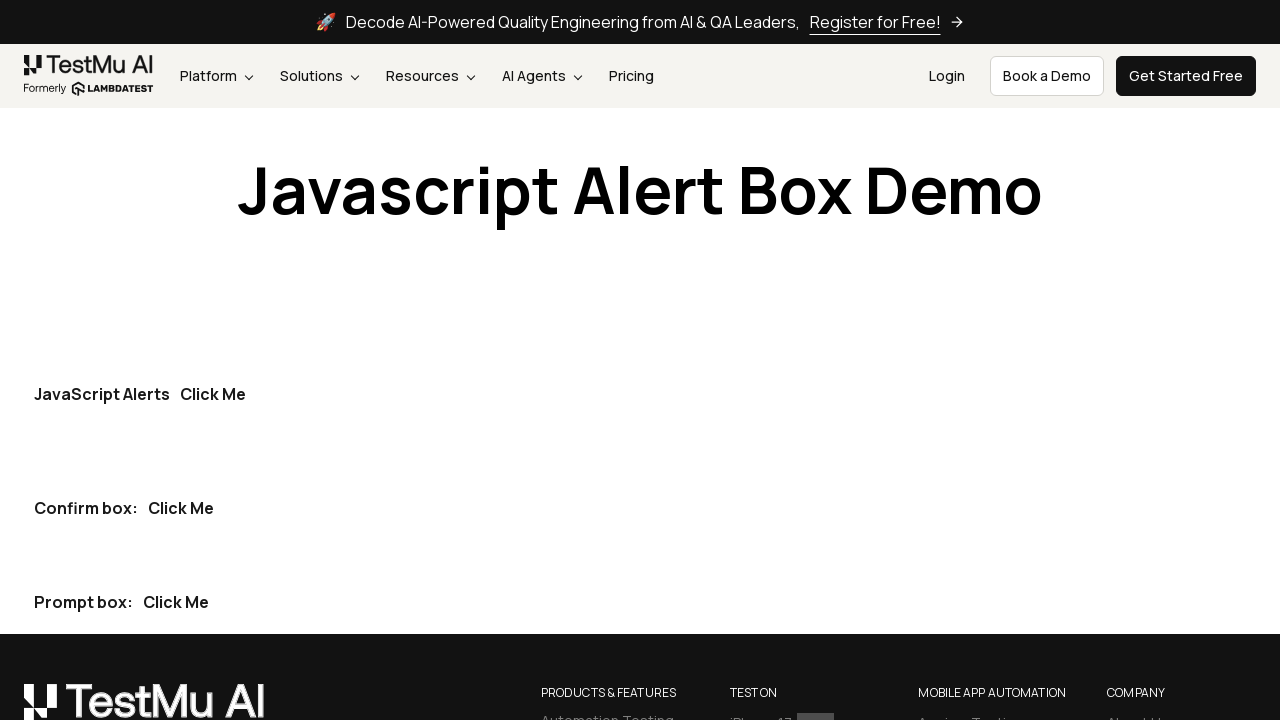

Set up dialog handler to accept confirmation alerts
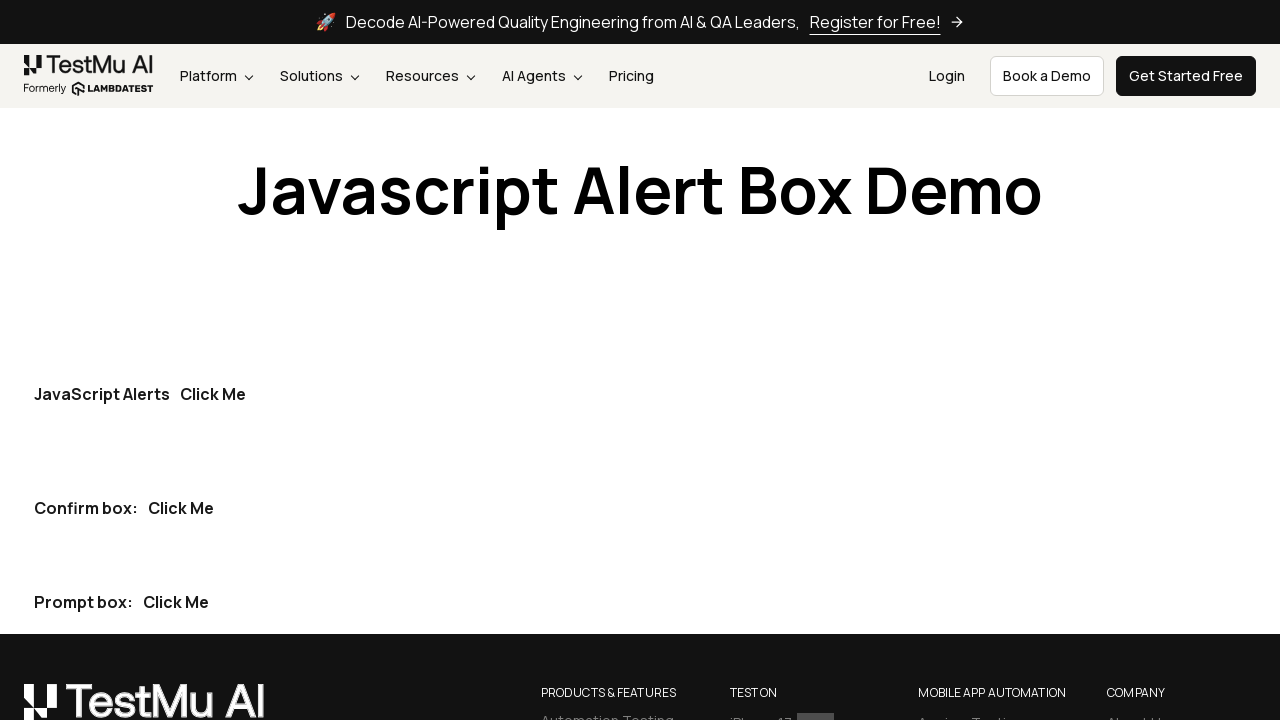

Clicked the first 'Click me' button to trigger confirmation dialog at (213, 394) on button:has-text('Click me') >> nth=0
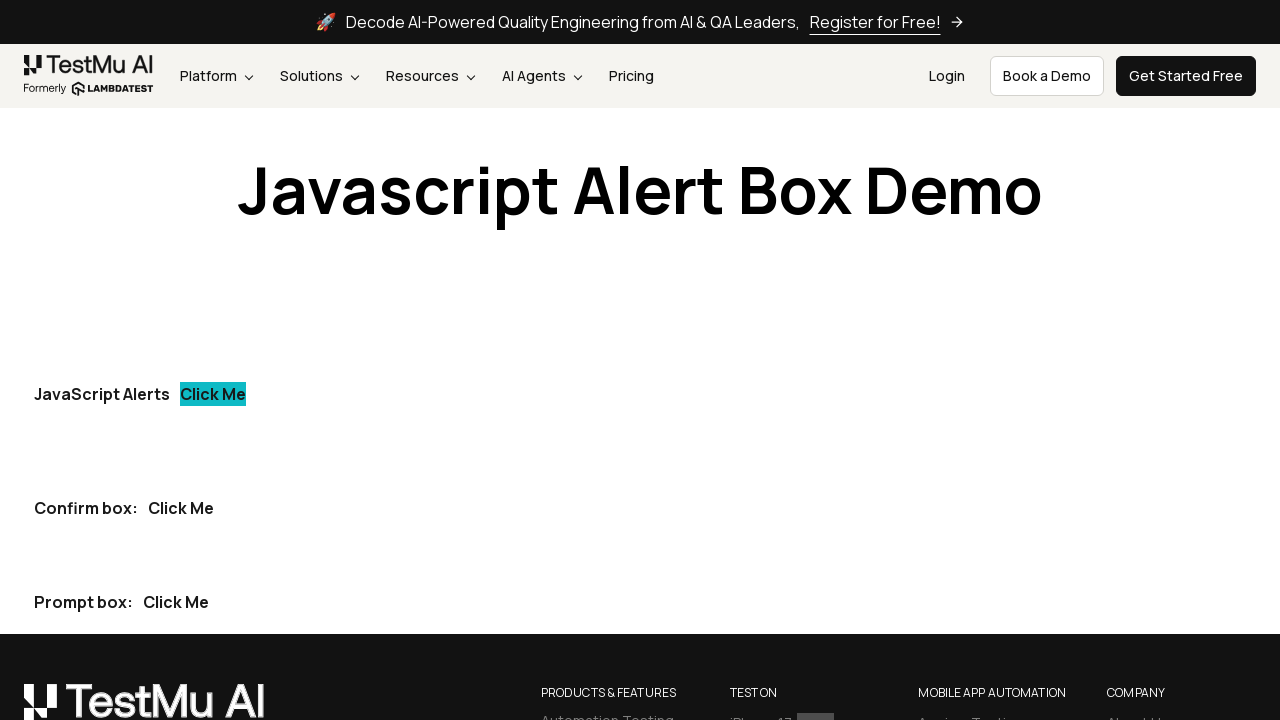

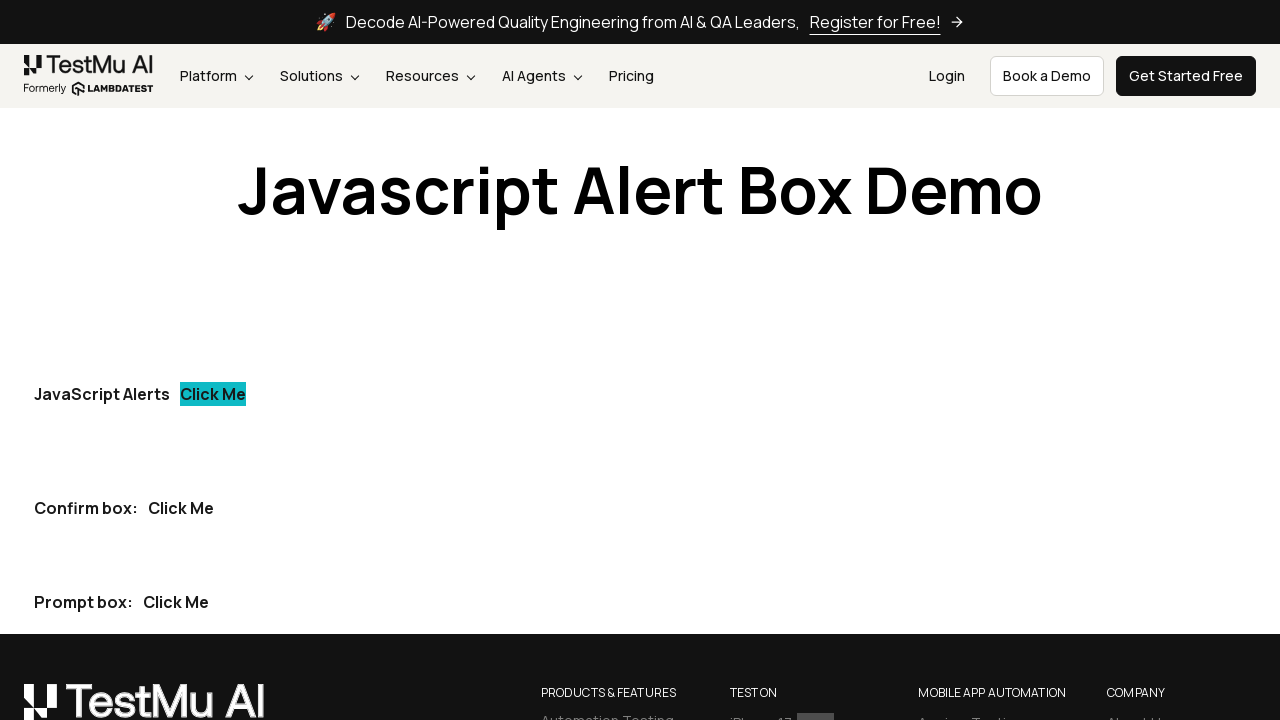